Tests navigation to the Prerequisites page and verifies the page title is displayed correctly.

Starting URL: https://quacs.org/spring2022/#/

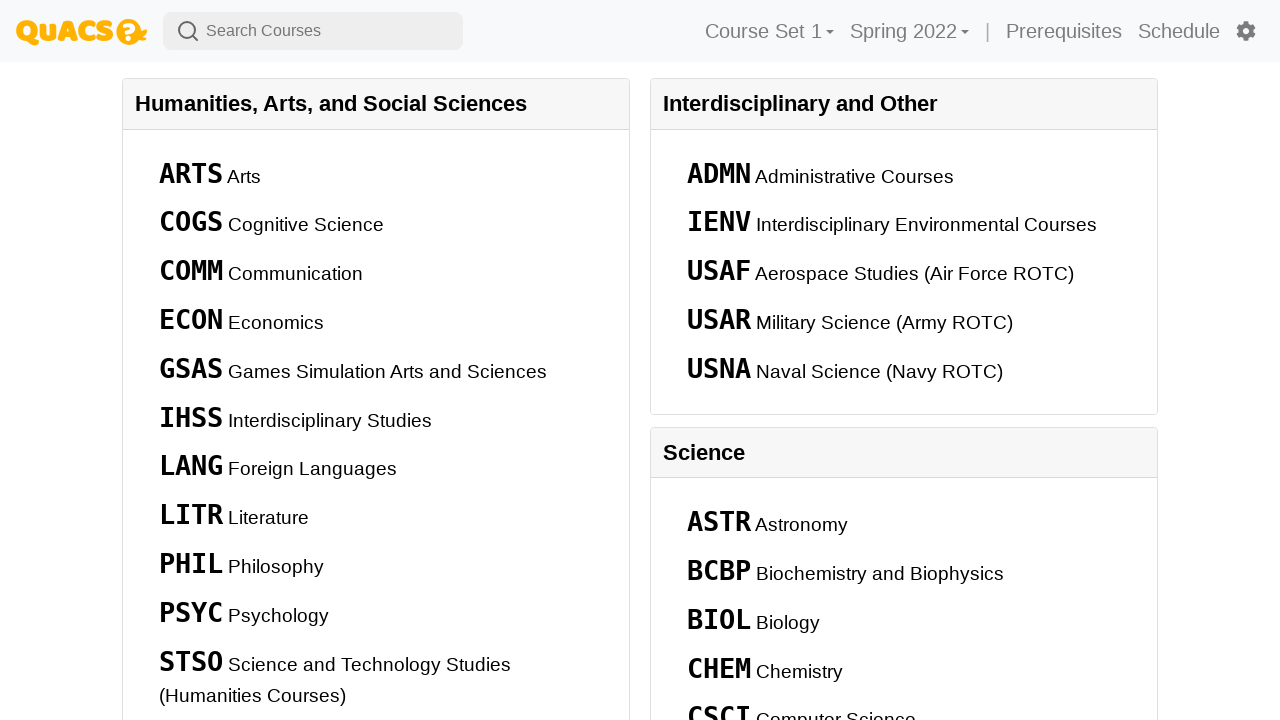

Waited for page to load (1000ms)
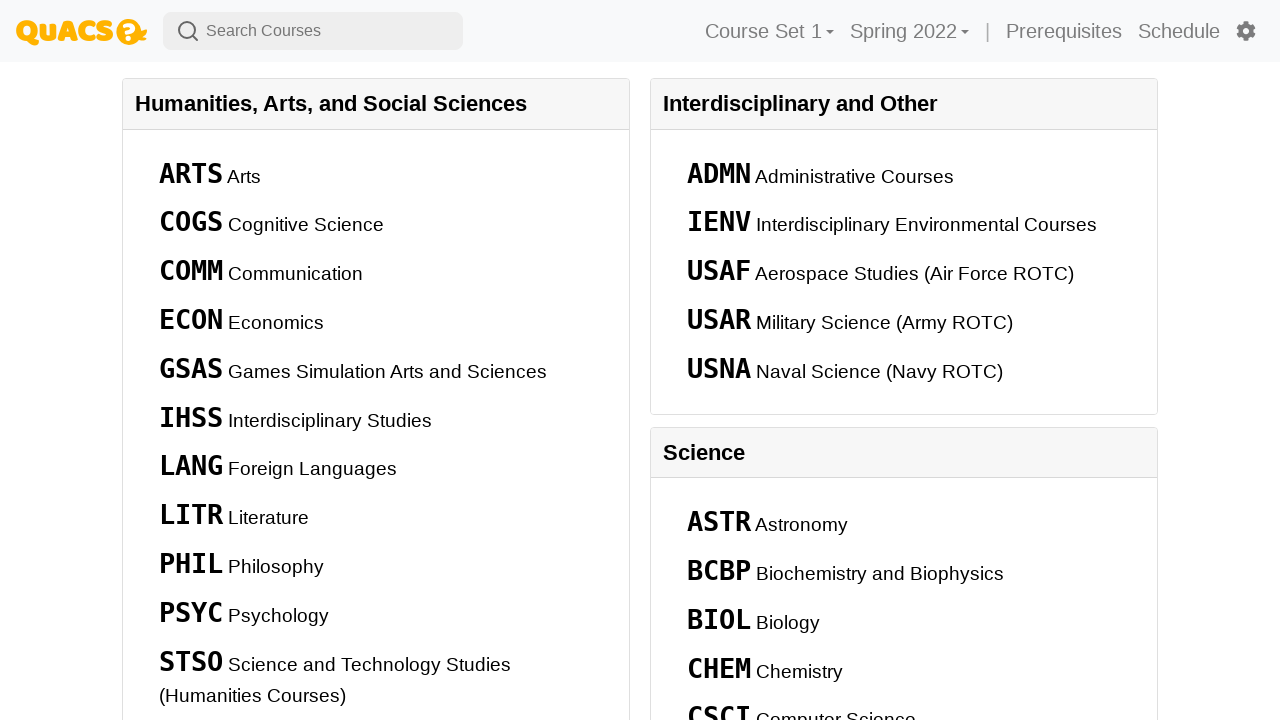

Clicked on Prerequisites navigation element at (1064, 31) on nav >> text=Prerequisites
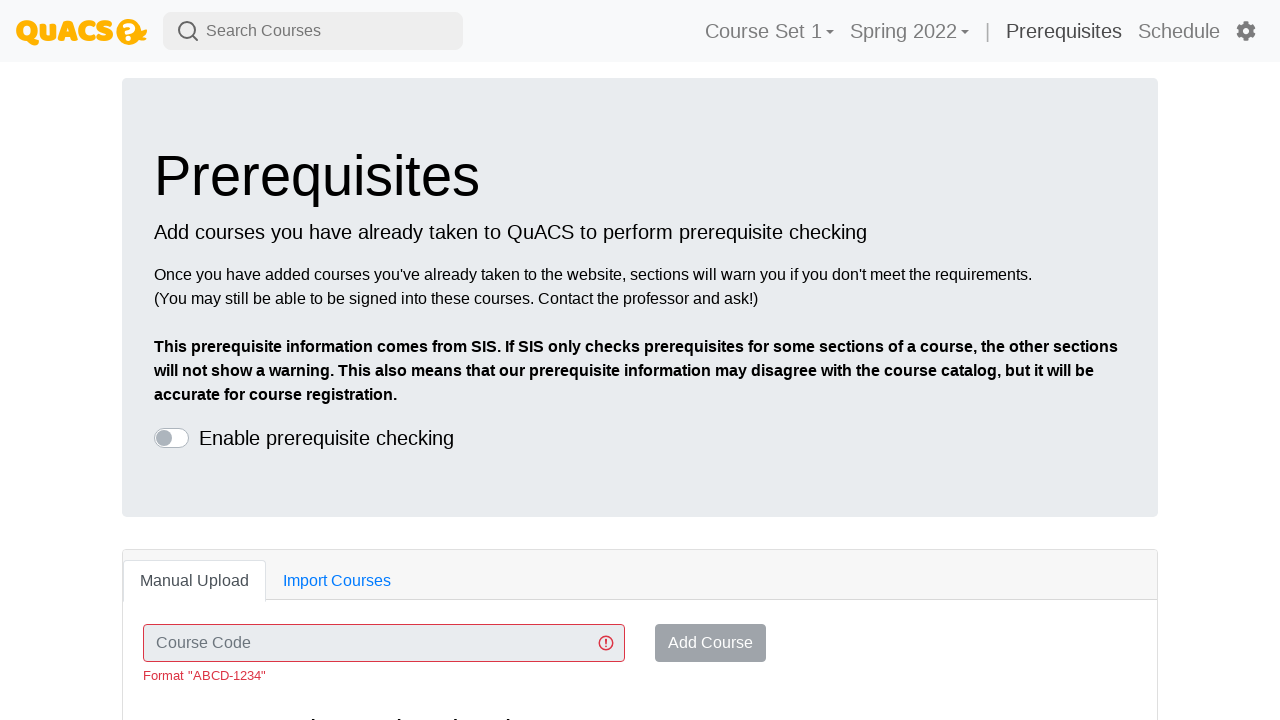

Prerequisites page title is displayed
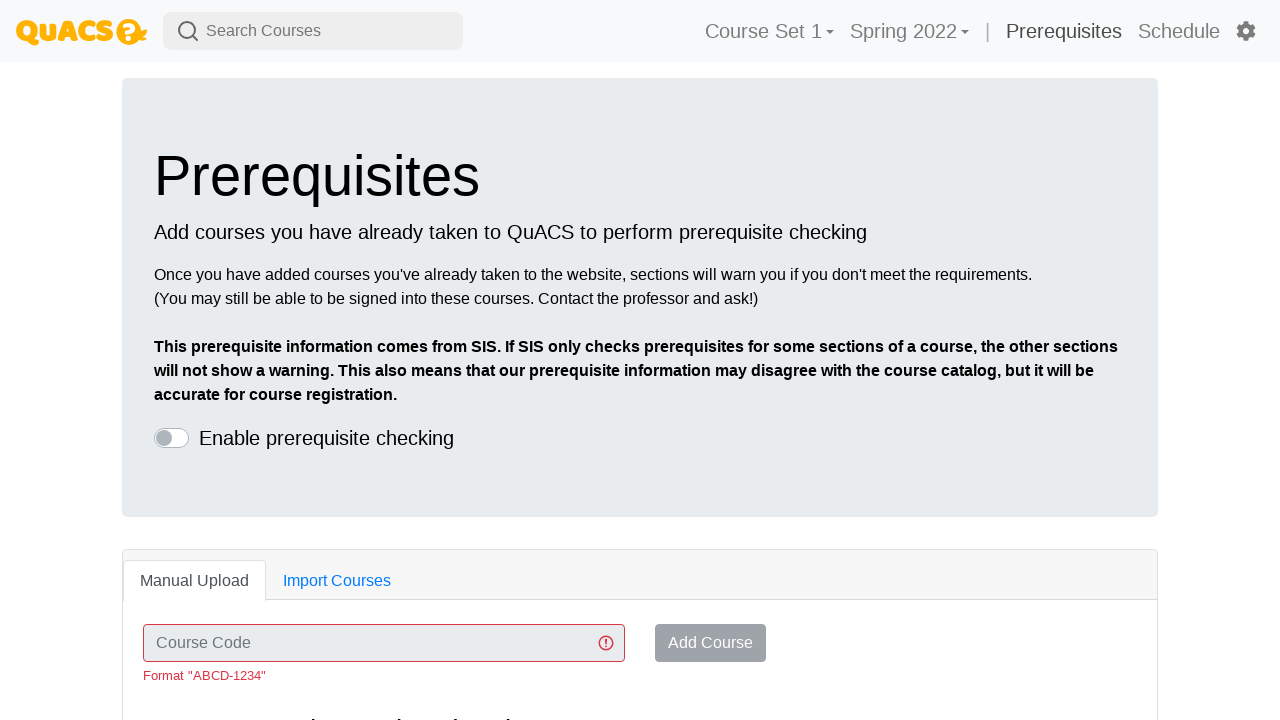

Clicked logo to return to homepage at (82, 33) on nav a img
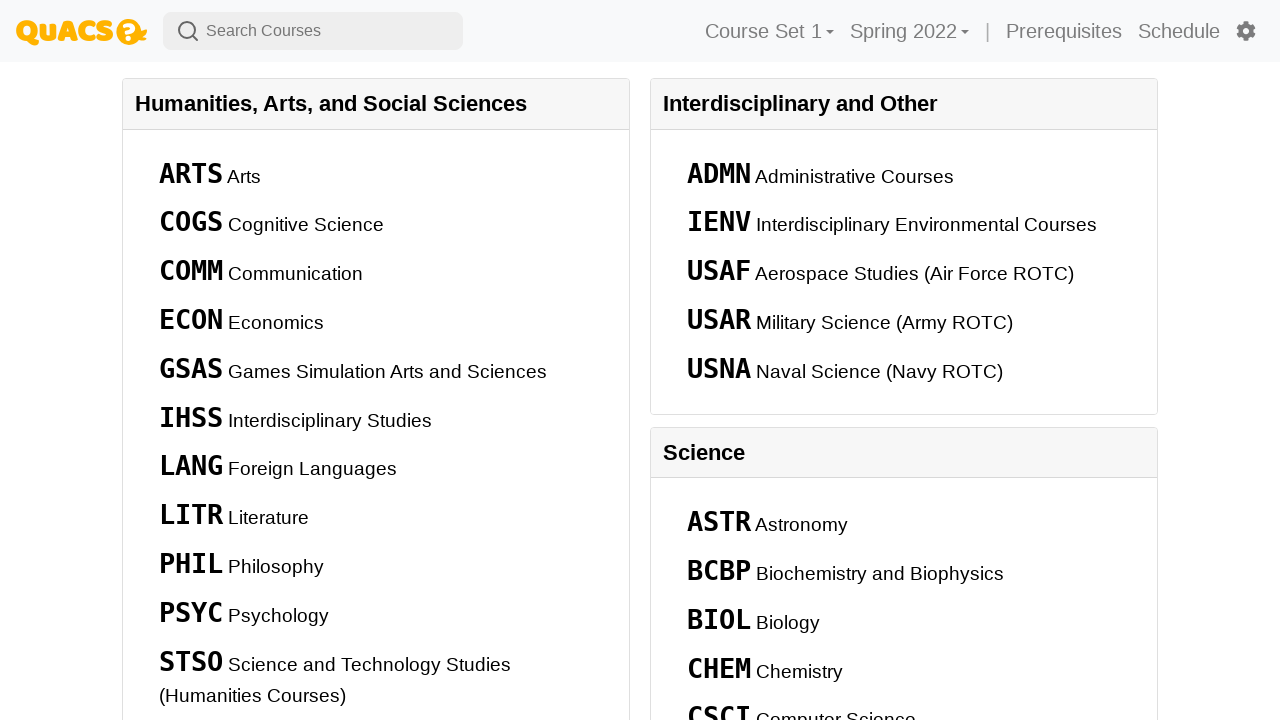

Waited for homepage to load (1000ms)
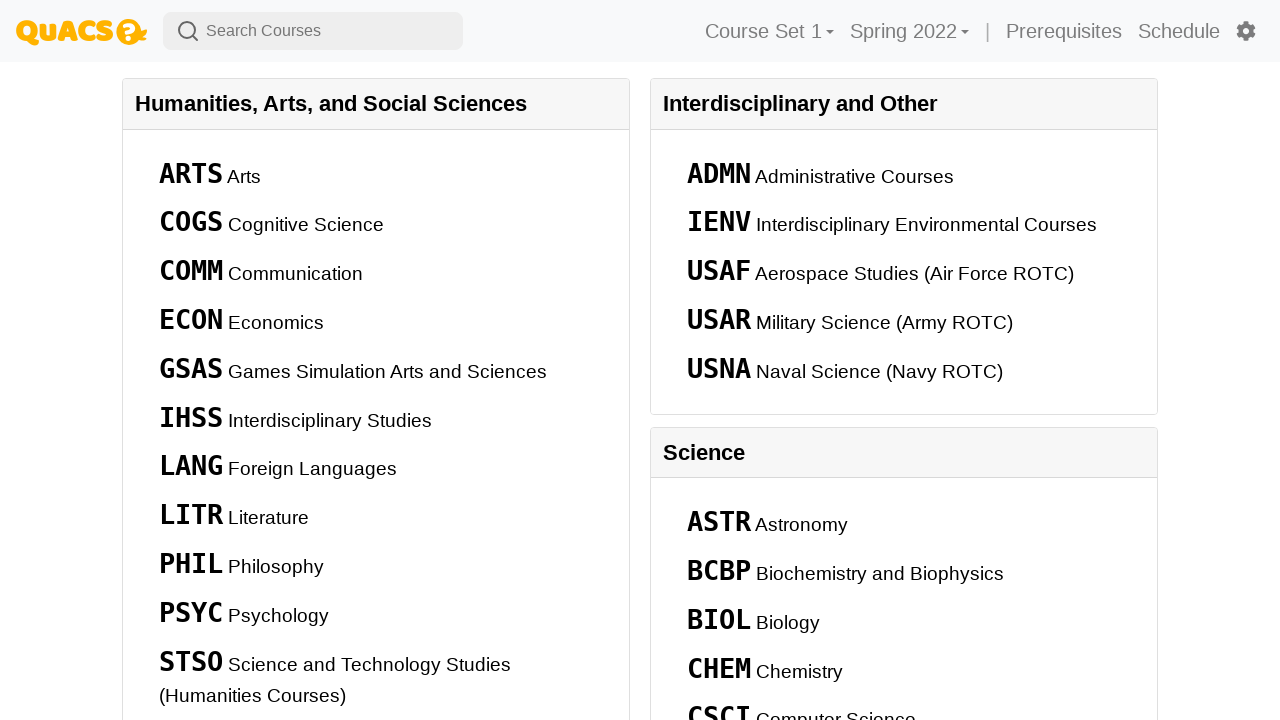

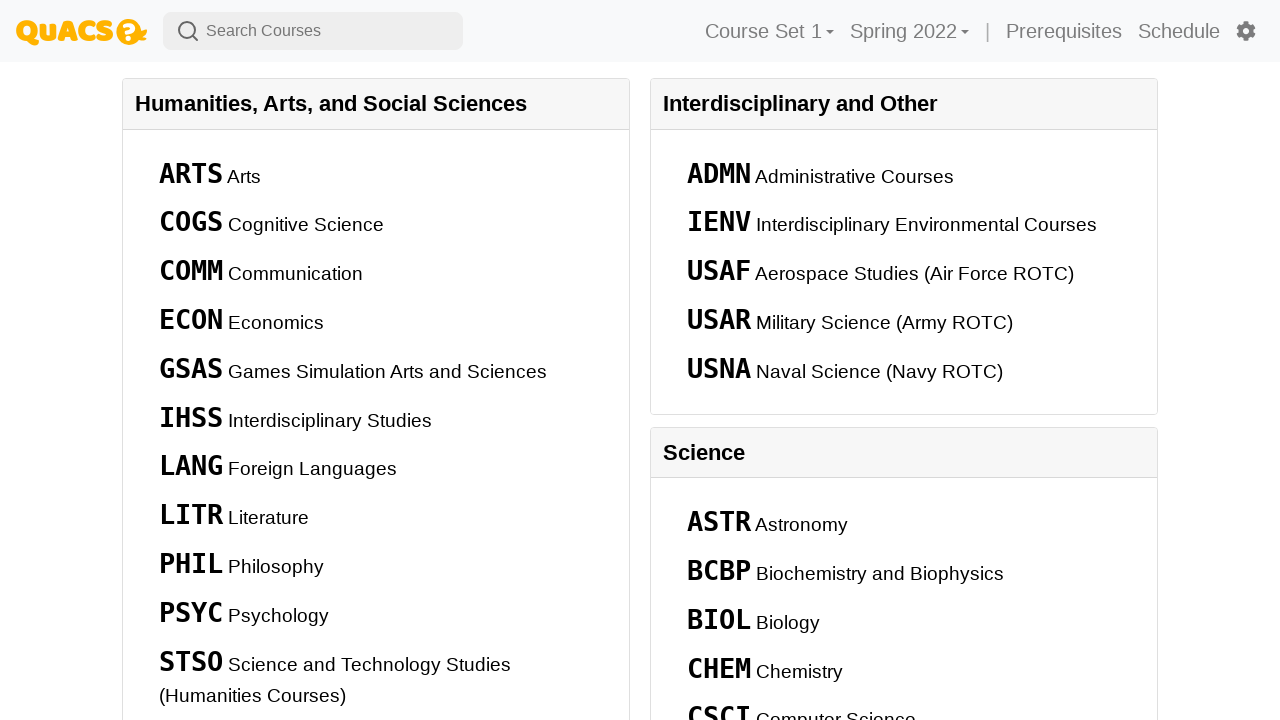